Tests clicking the login submit button on the CMS government portal page using CSS selector with ID, demonstrating button click functionality without filling credentials.

Starting URL: https://portal.cms.gov/portal/

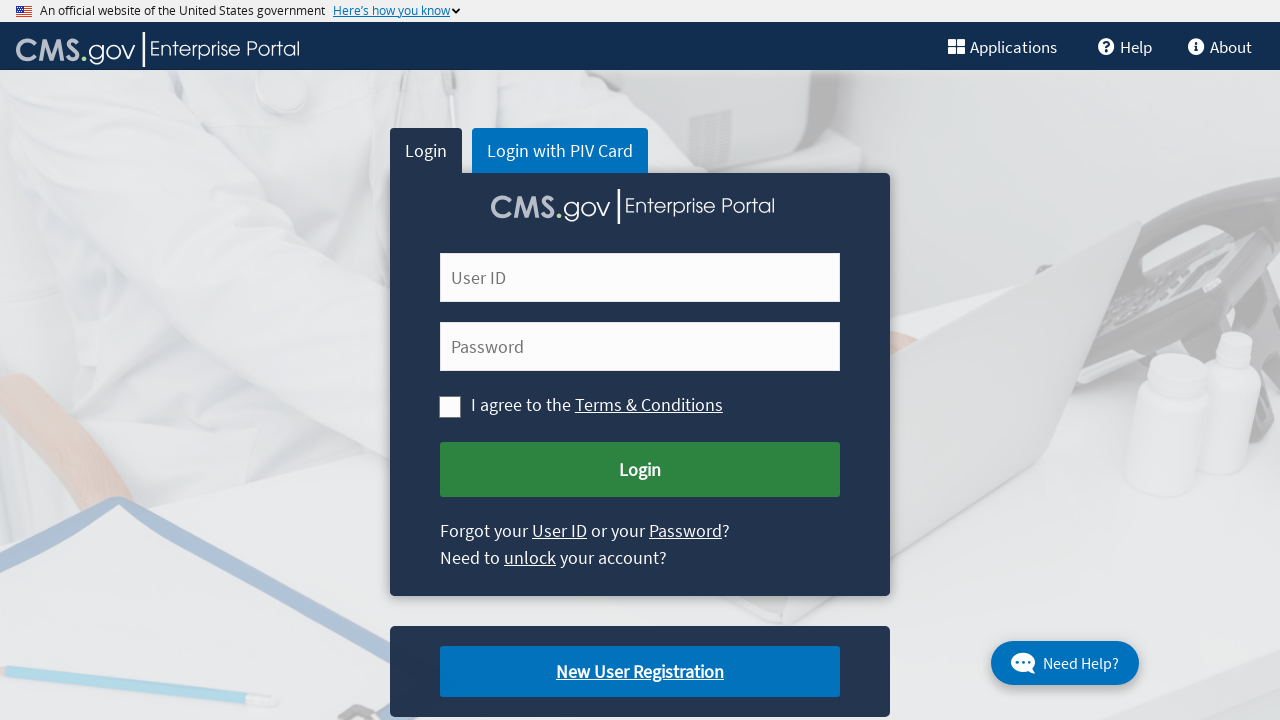

Clicked the login submit button on the CMS government portal page at (640, 470) on button#cms-login-submit
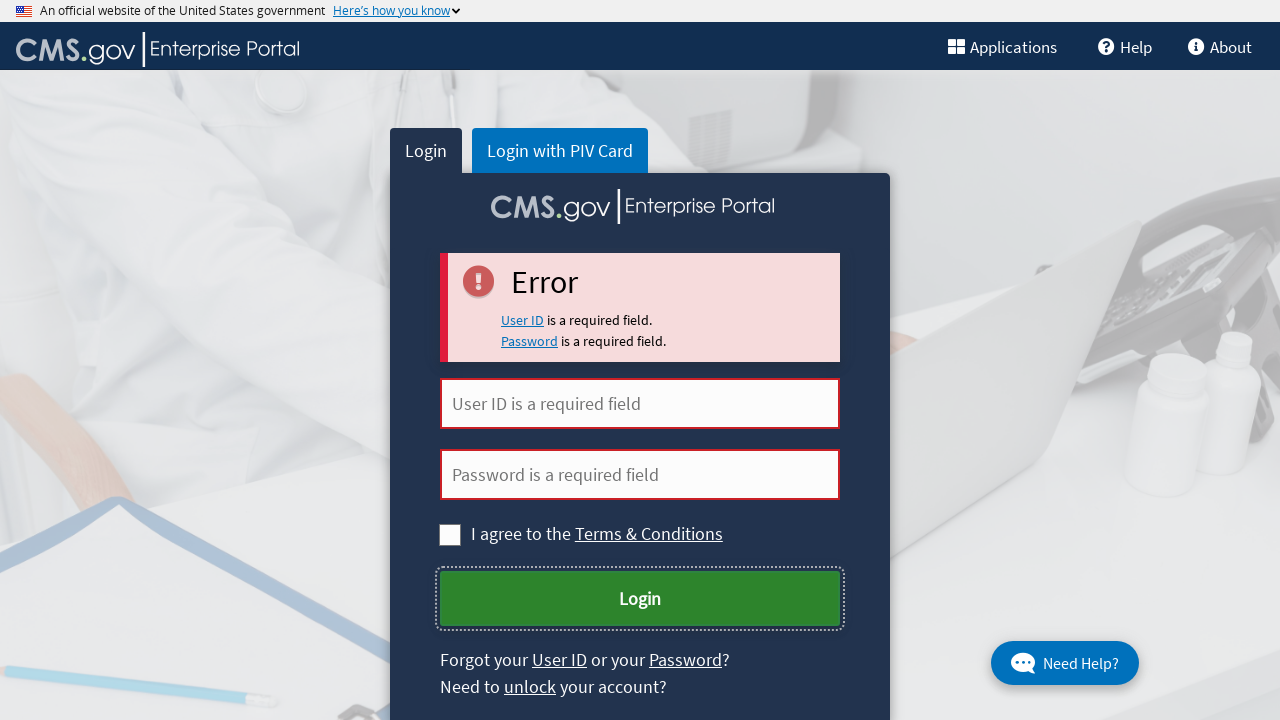

Waited 2 seconds to observe the result of clicking the login button
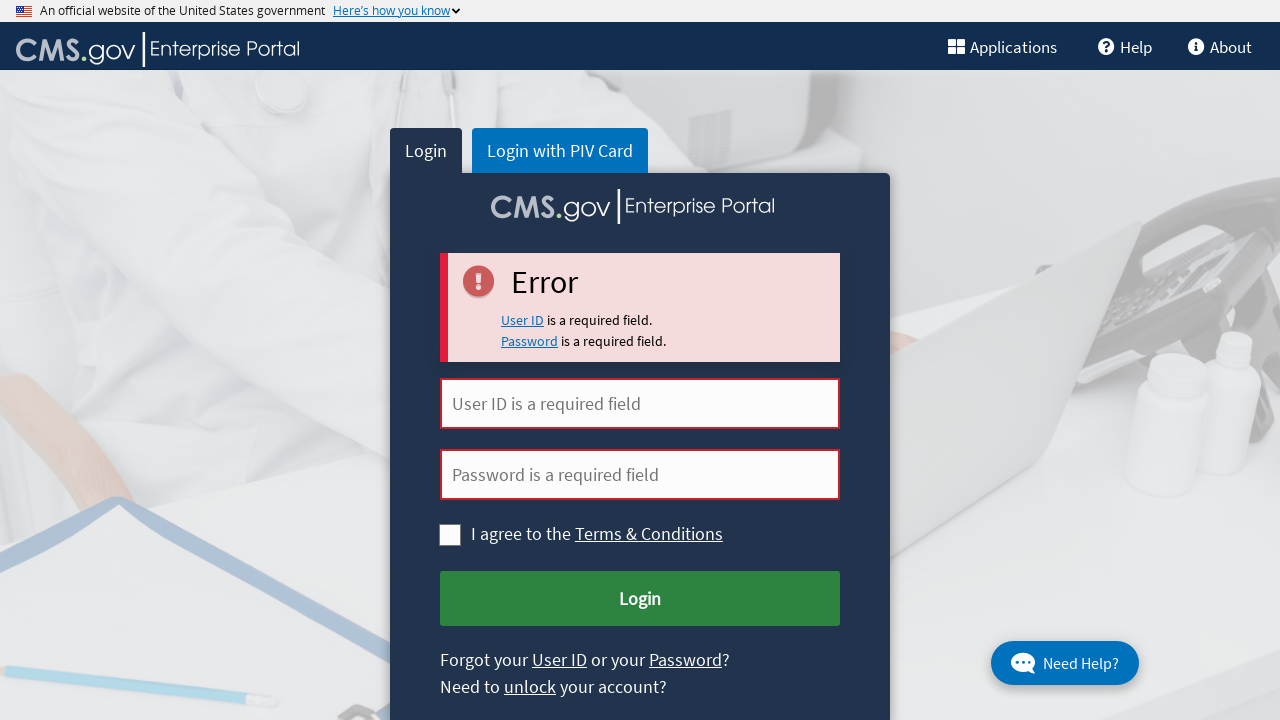

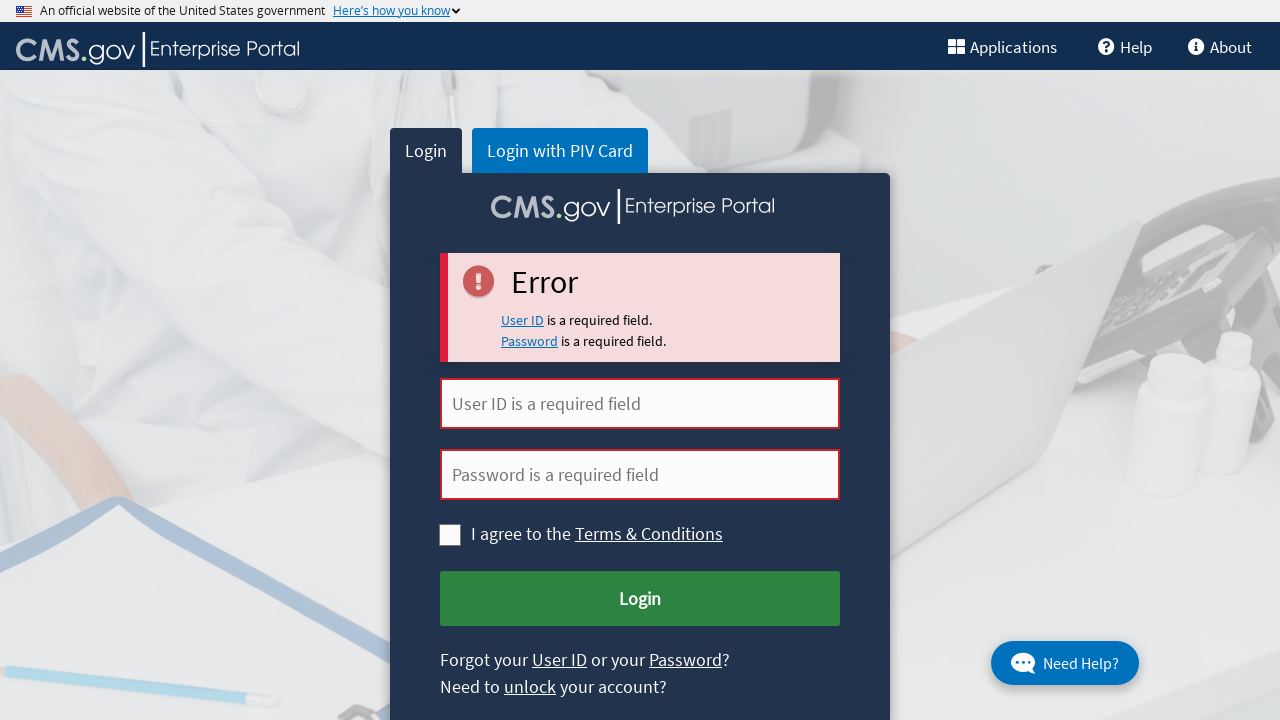